Tests drag and drop functionality by dragging an element to a target area

Starting URL: https://sahitest.com/demo/dragDropMooTools.htm

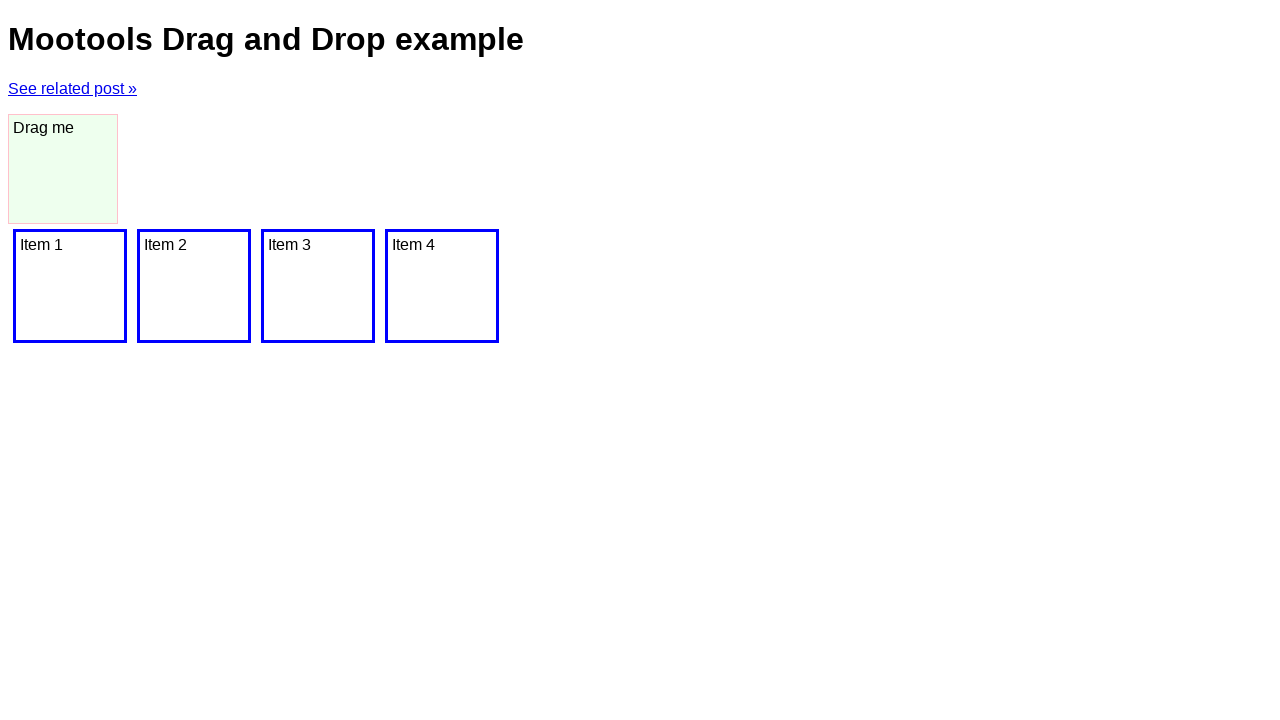

Navigated to drag and drop demo page
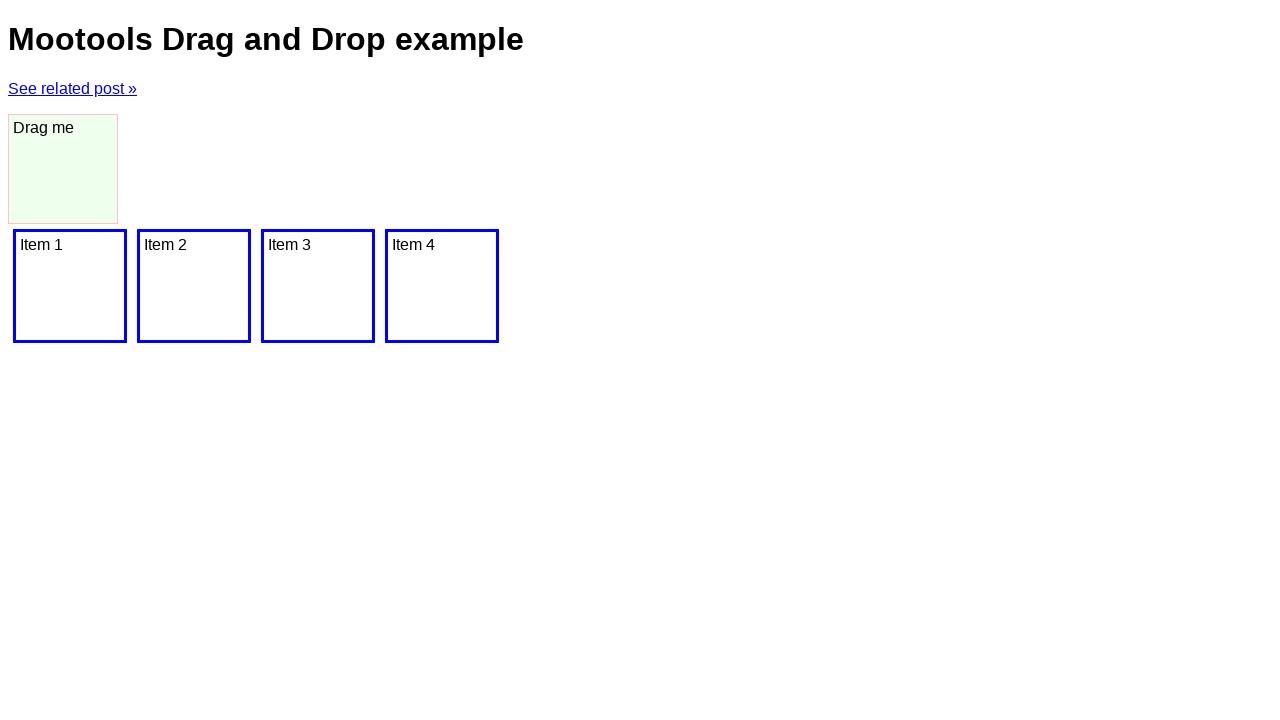

Dragged dragger element to target drop zone at (318, 286)
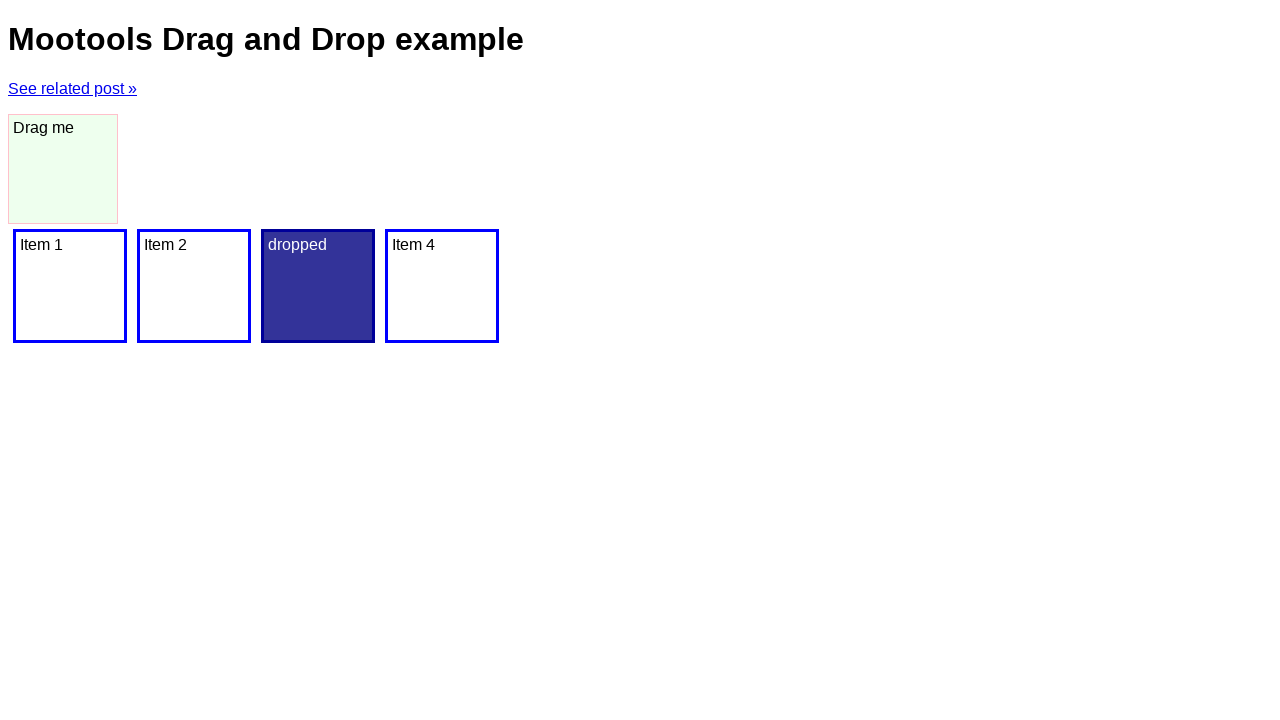

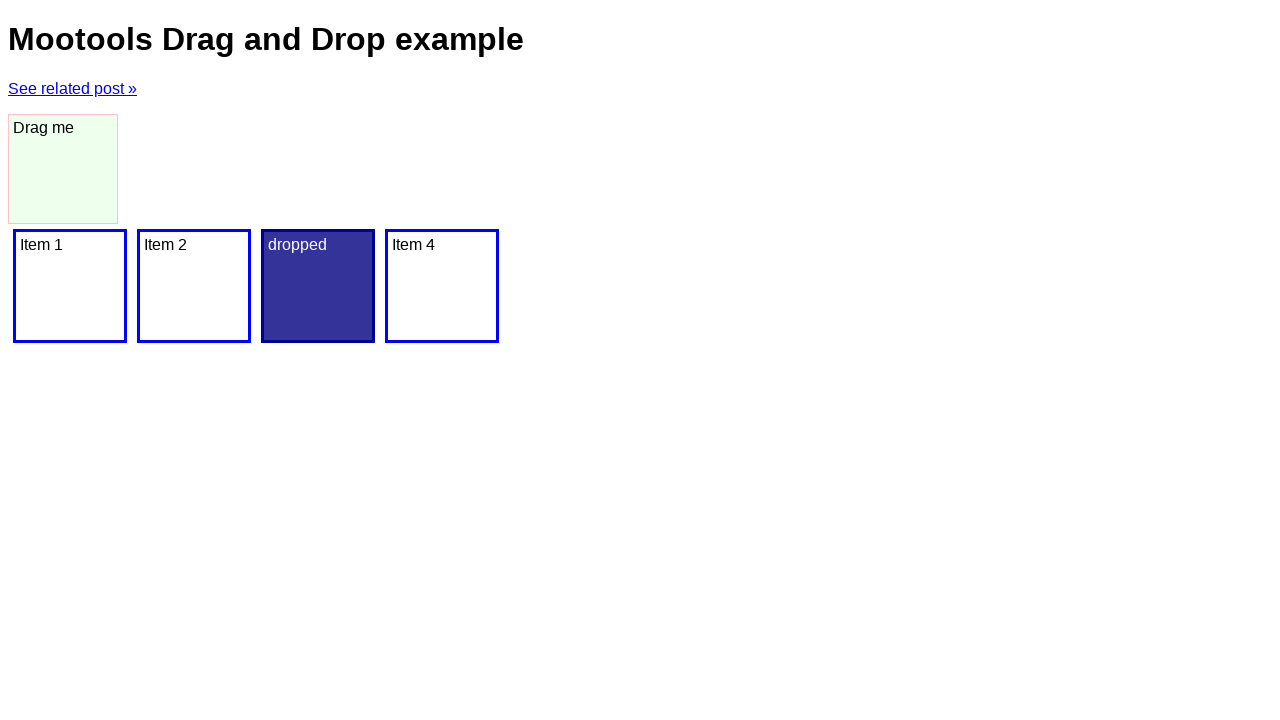